Tests double-click mouse action on a button within an iframe on W3Schools' HTML5 ondblclick event demo page

Starting URL: https://www.w3schools.com/tags/tryit.asp?filename=tryhtml5_ev_ondblclick3

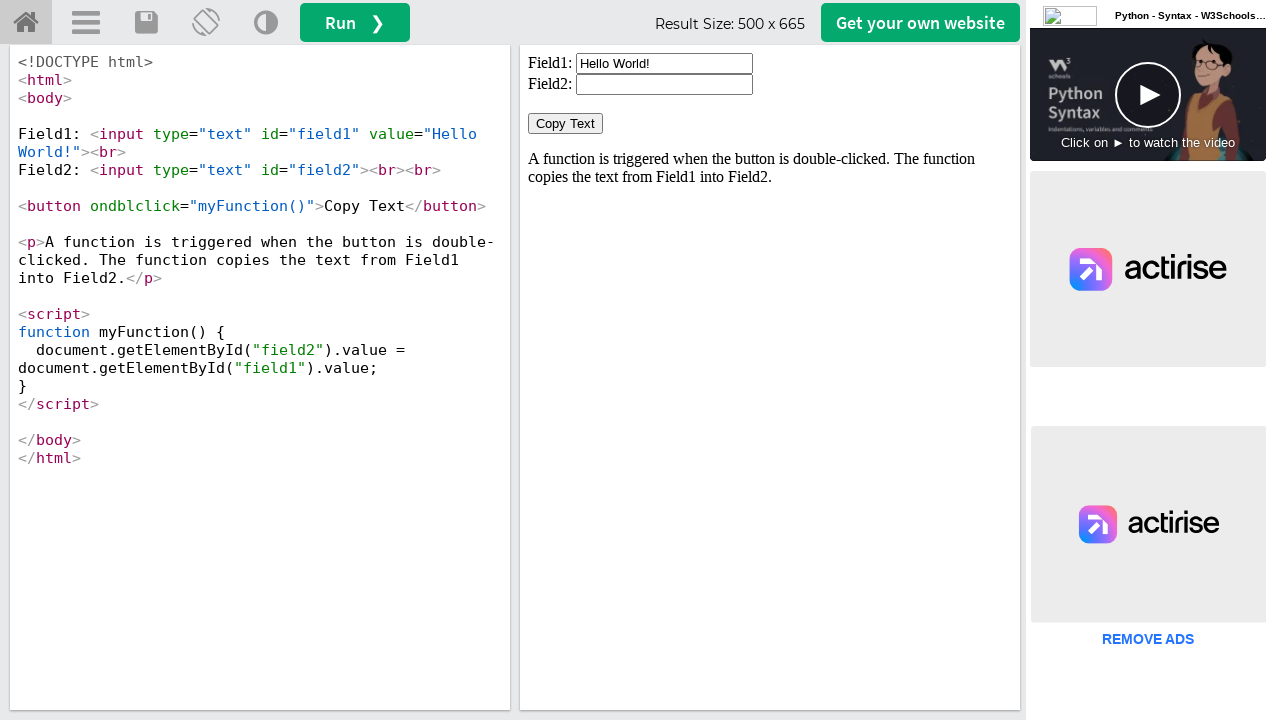

Located iframe with id 'iframeResult'
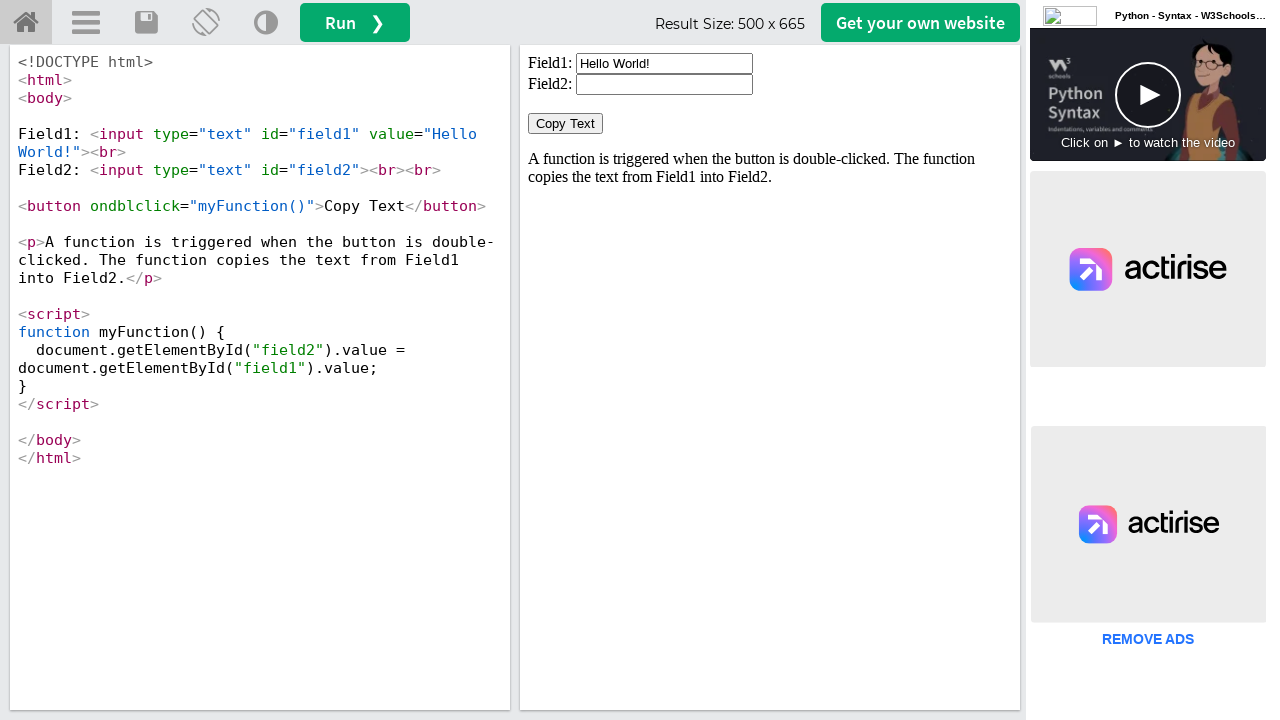

Double-clicked the 'Copy Text' button within the iframe at (566, 124) on #iframeResult >> internal:control=enter-frame >> xpath=//button[text()='Copy Tex
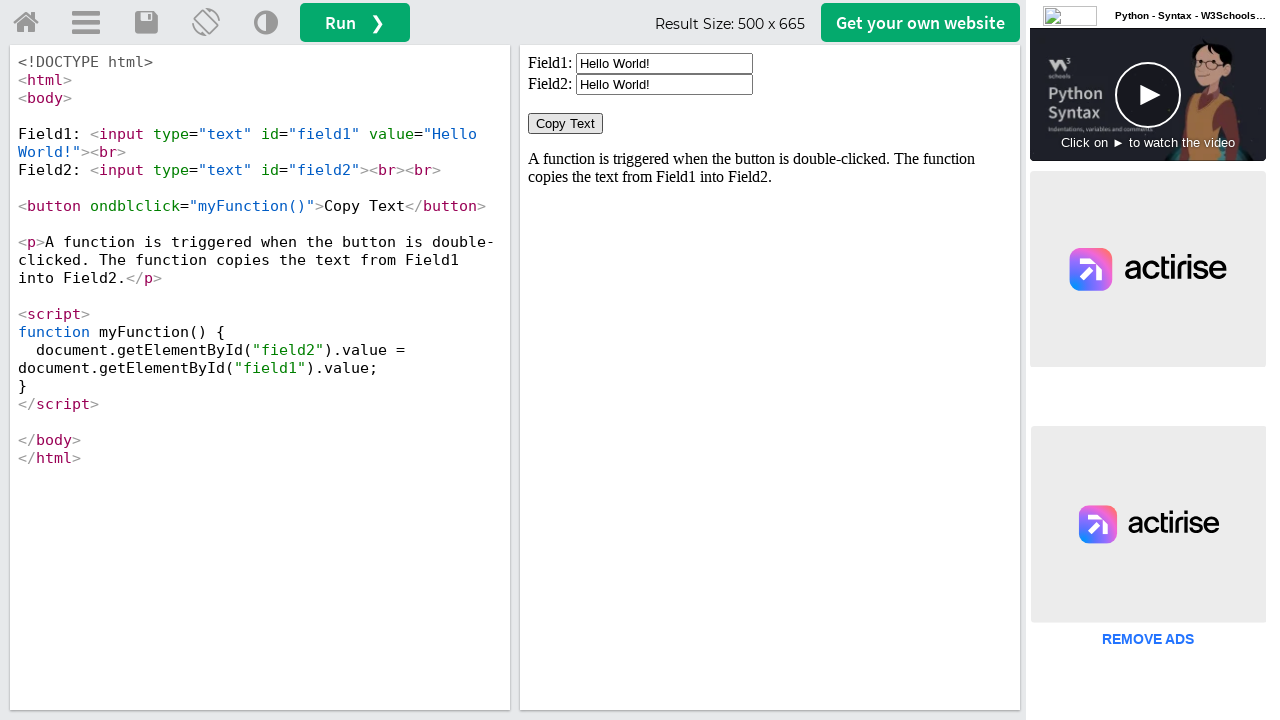

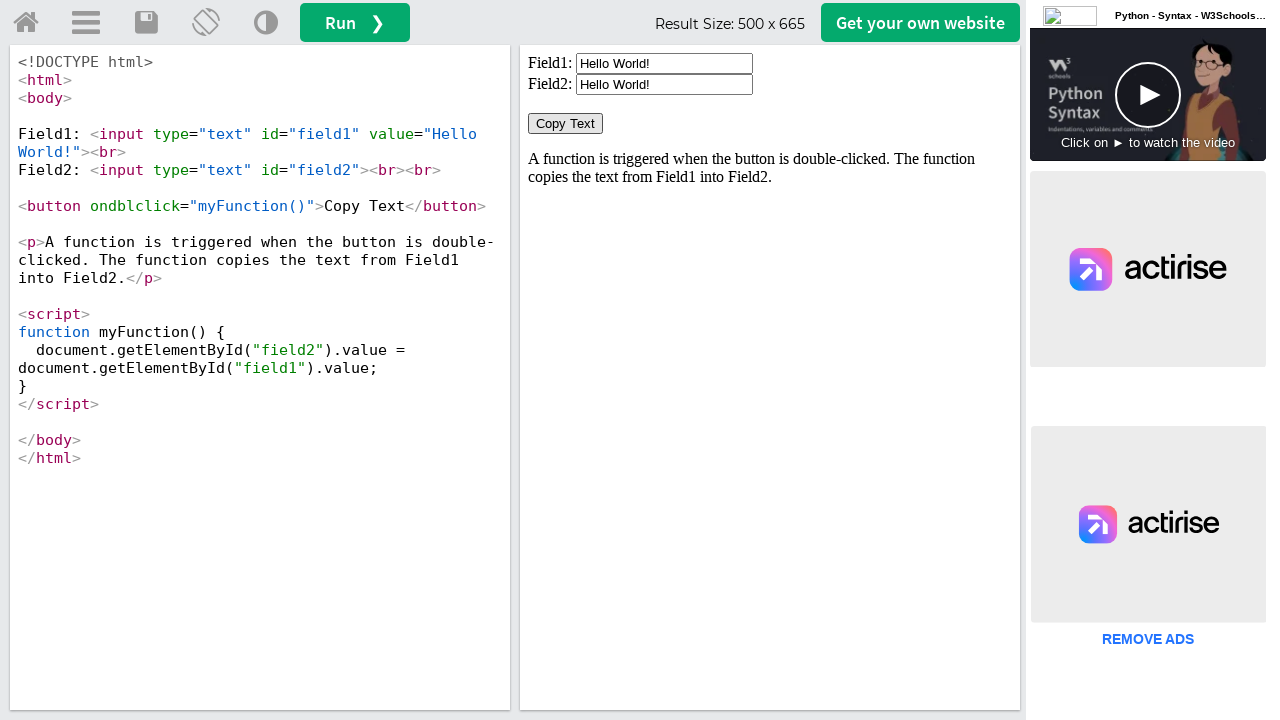